Tests handling a JavaScript confirm dialog by clicking the confirm button, dismissing (Cancel) the dialog, and verifying the result shows "Cancel".

Starting URL: https://the-internet.herokuapp.com/javascript_alerts

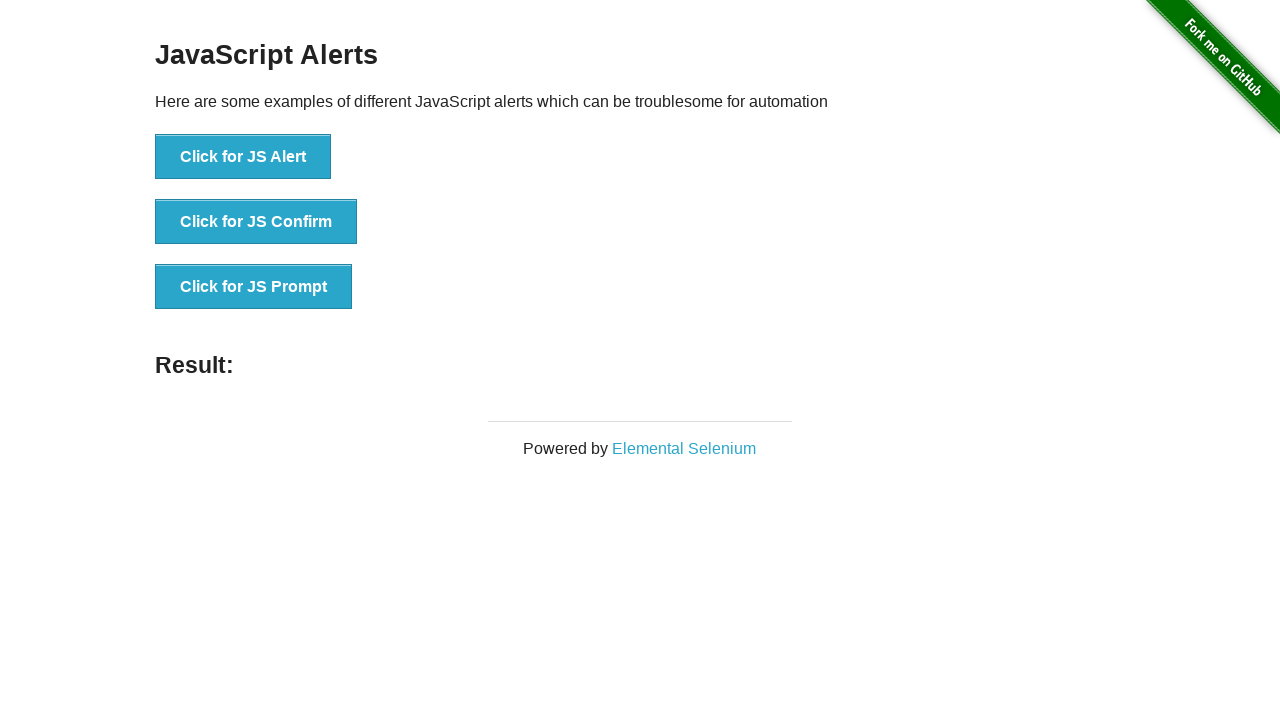

Set up dialog handler to dismiss the confirm dialog
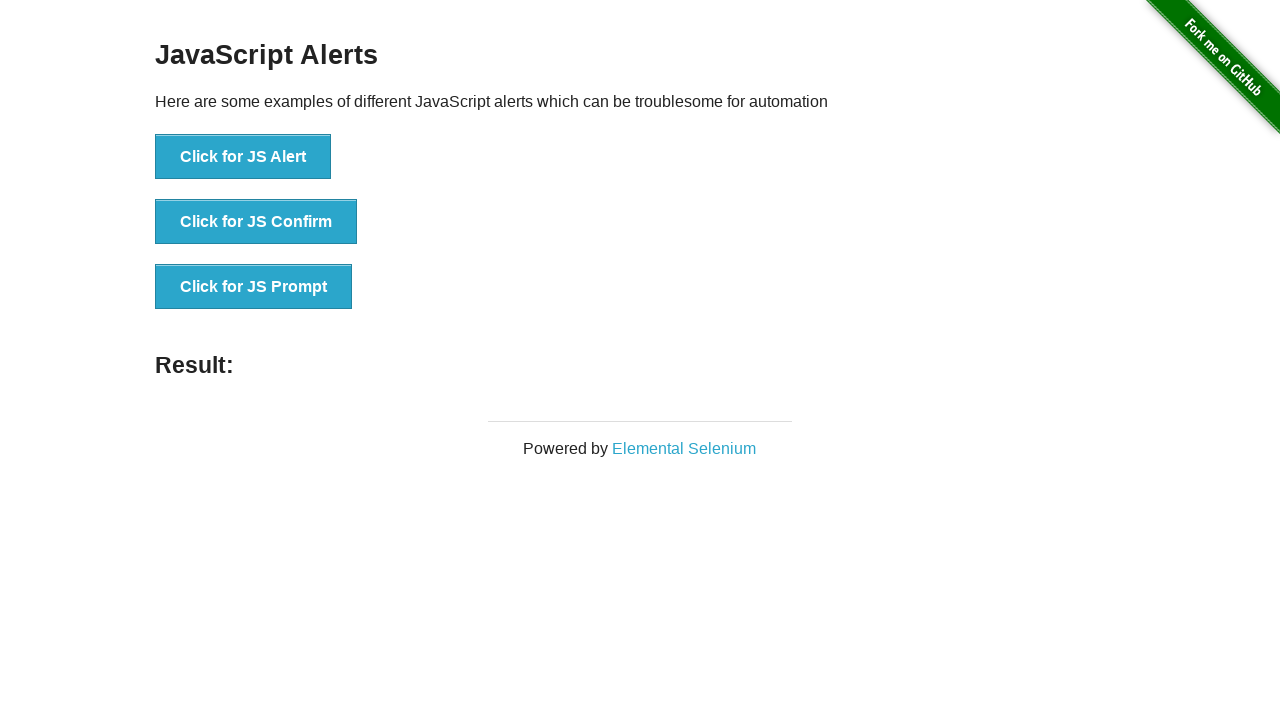

Clicked the JS Confirm button at (256, 222) on button[onclick="jsConfirm()"]
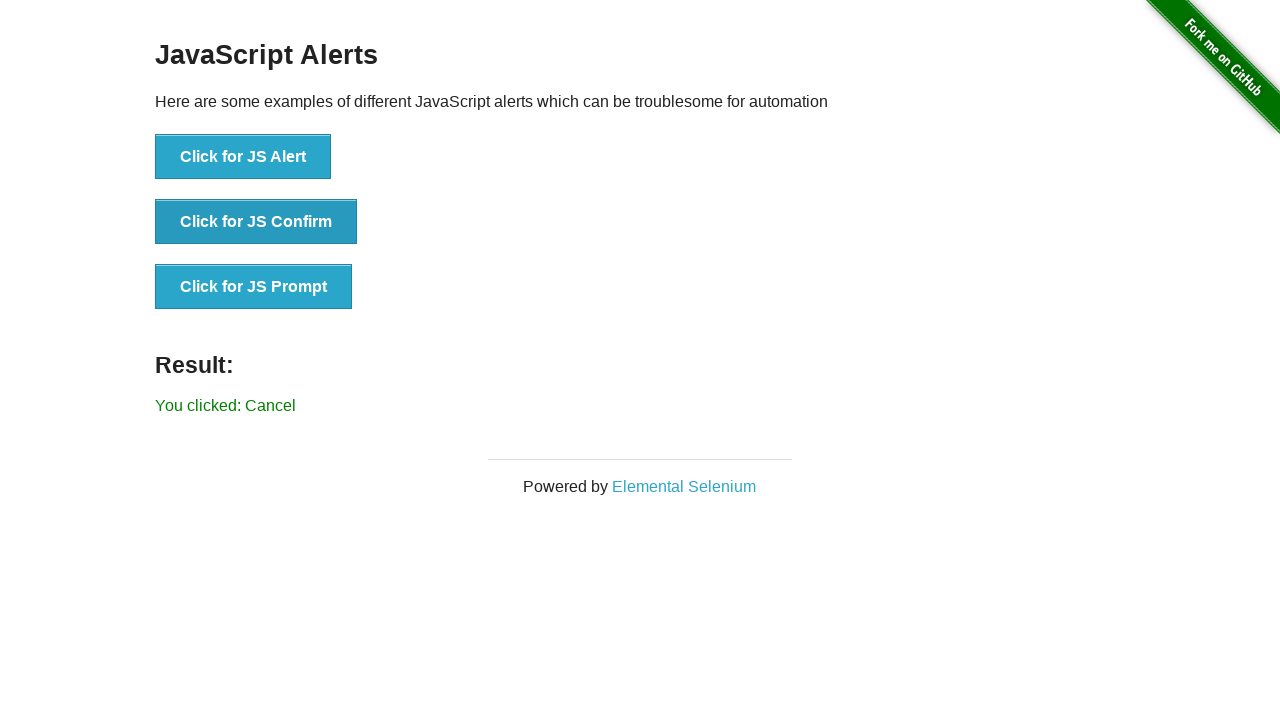

Result message element loaded
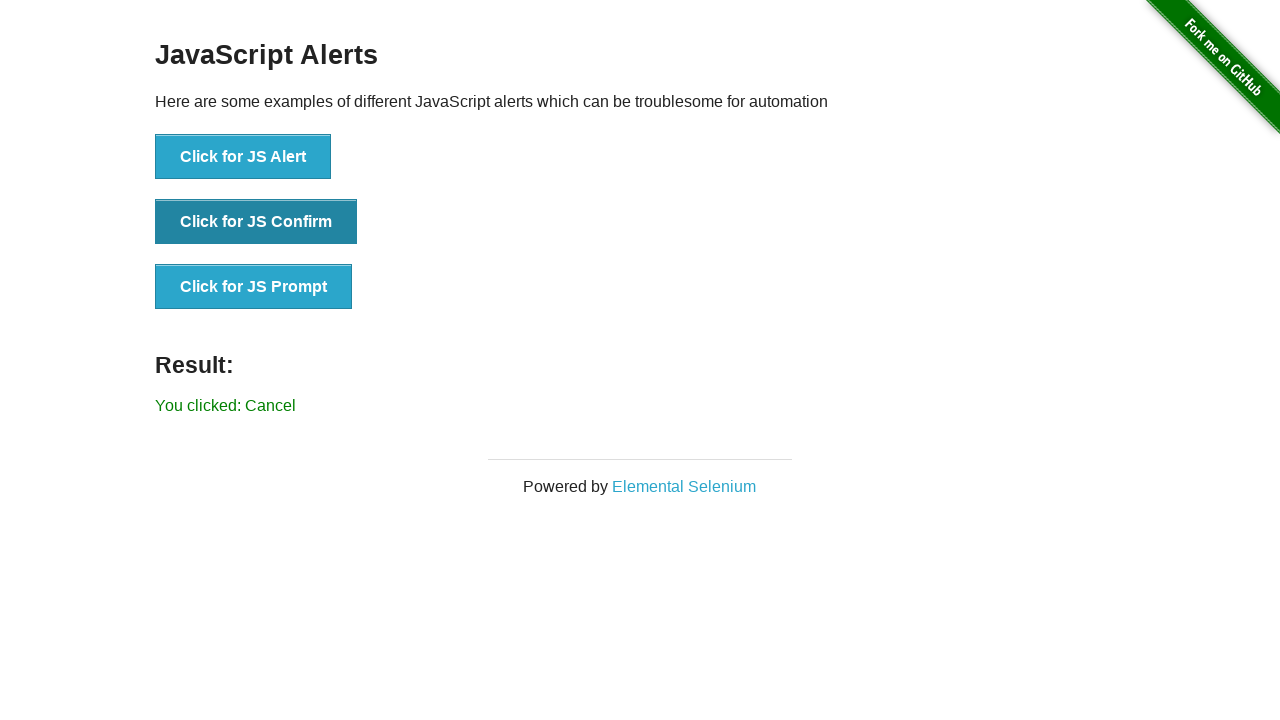

Verified result shows 'You clicked: Cancel'
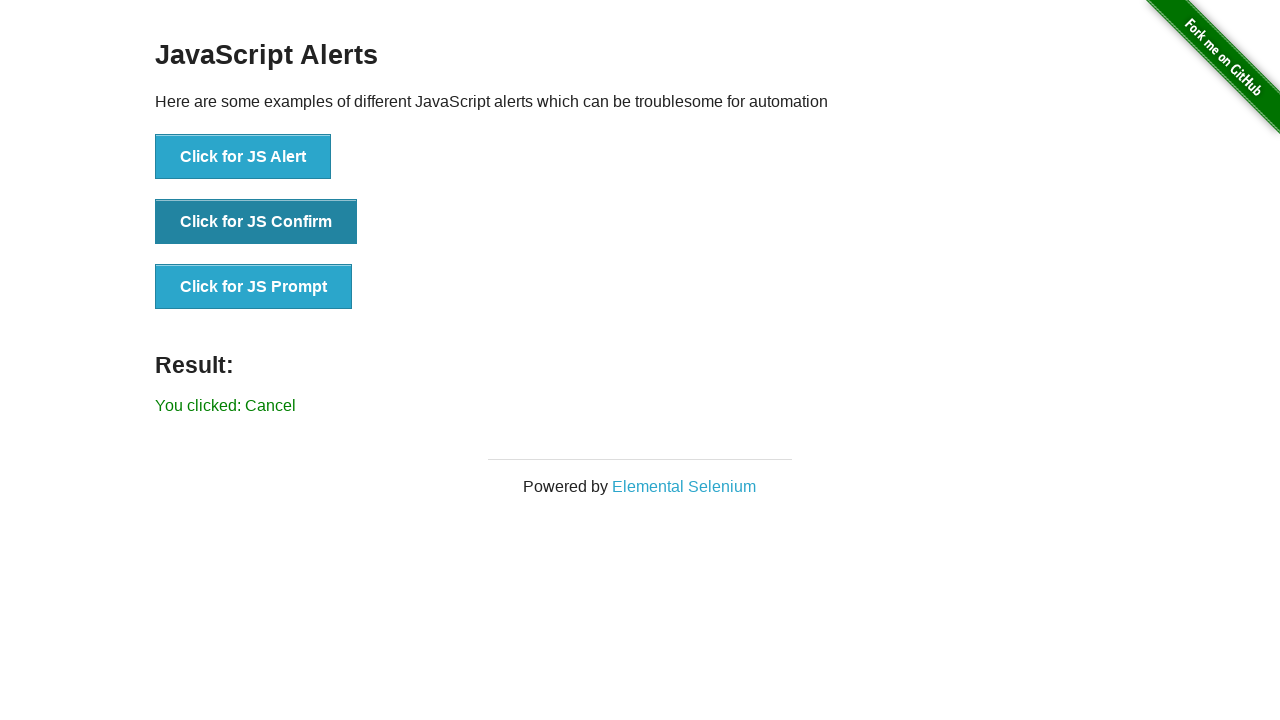

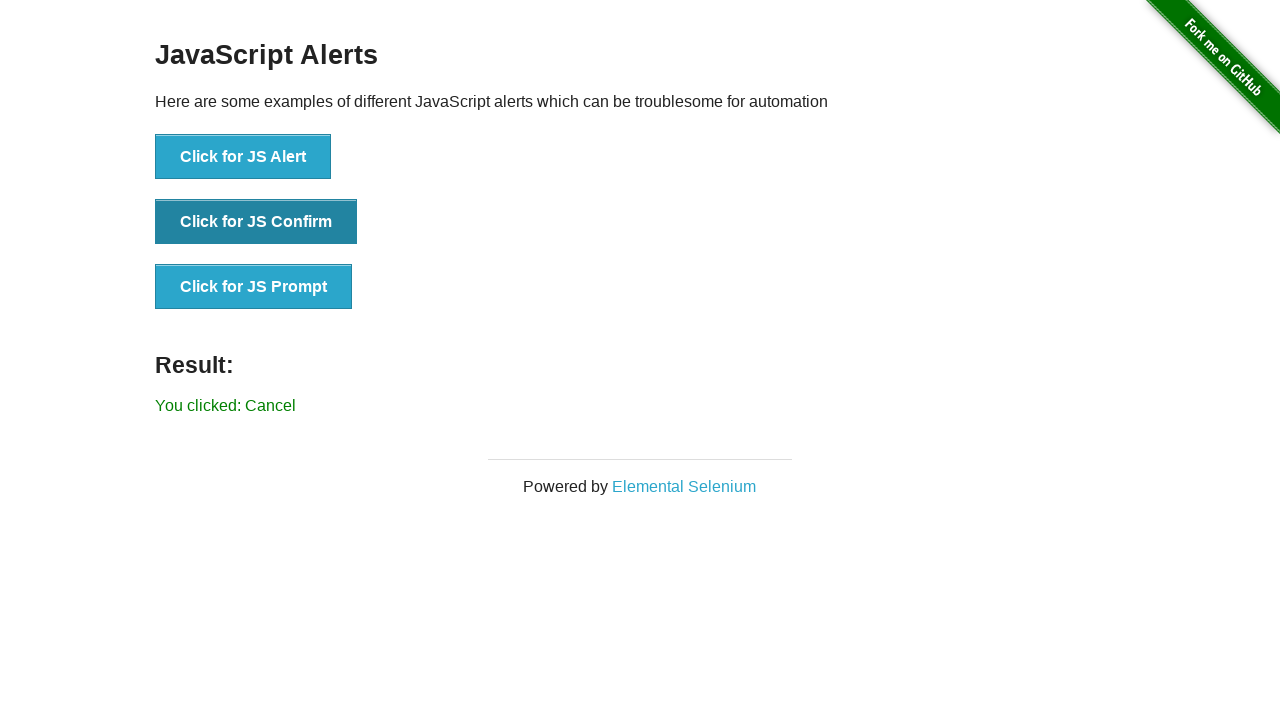